Tests dropdown functionality by iterating through all options in a select dropdown and selecting each one sequentially

Starting URL: https://syntaxprojects.com/basic-select-dropdown-demo.php

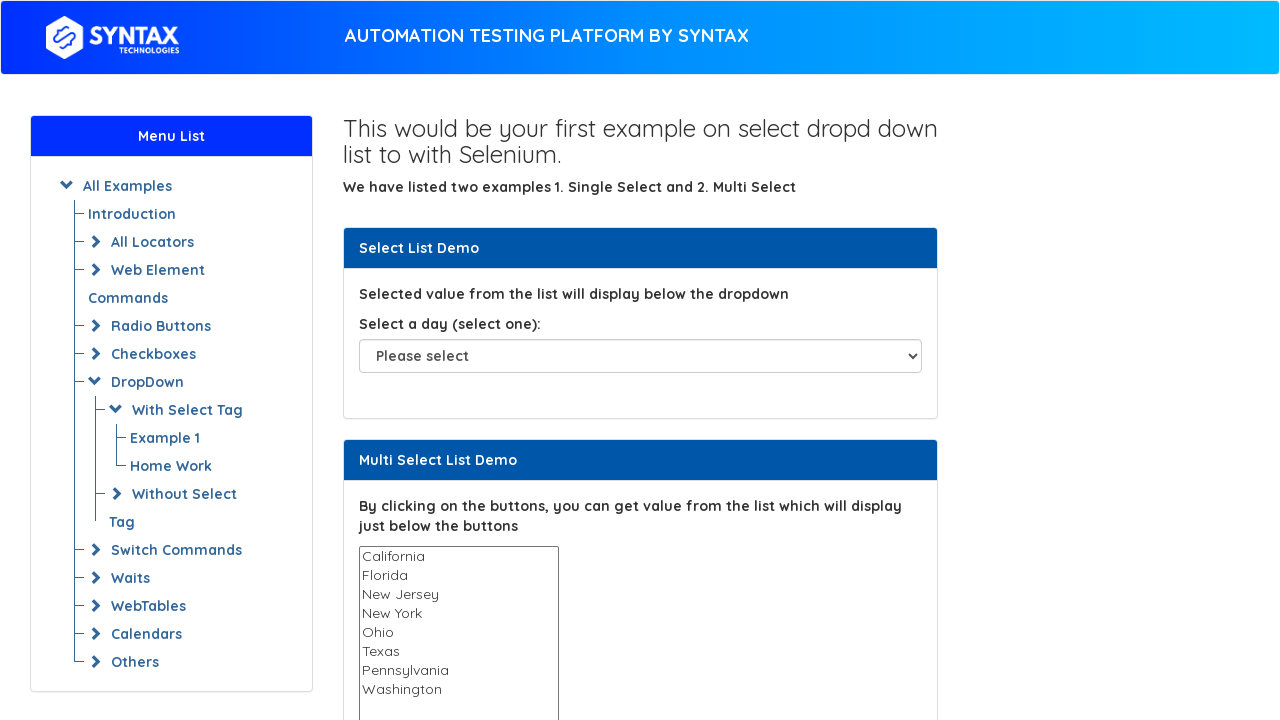

Waited for dropdown selector to be available
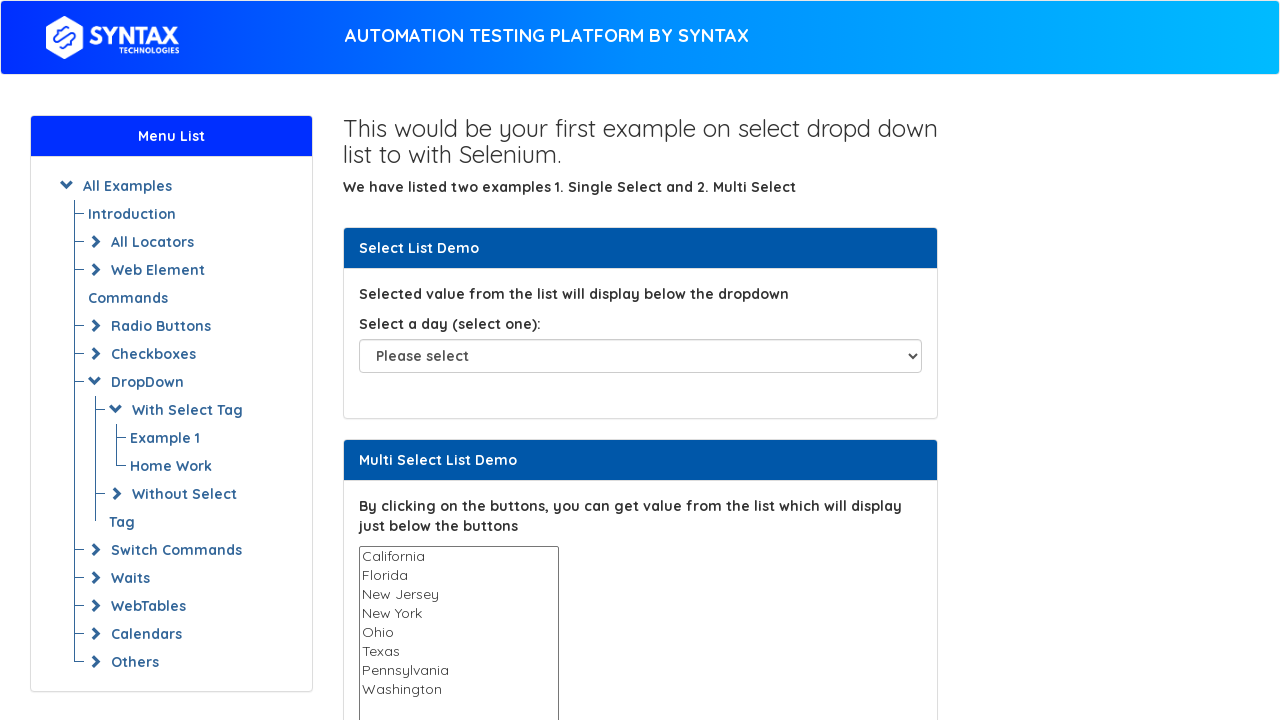

Selected 'Sunday' from dropdown on #select-demo
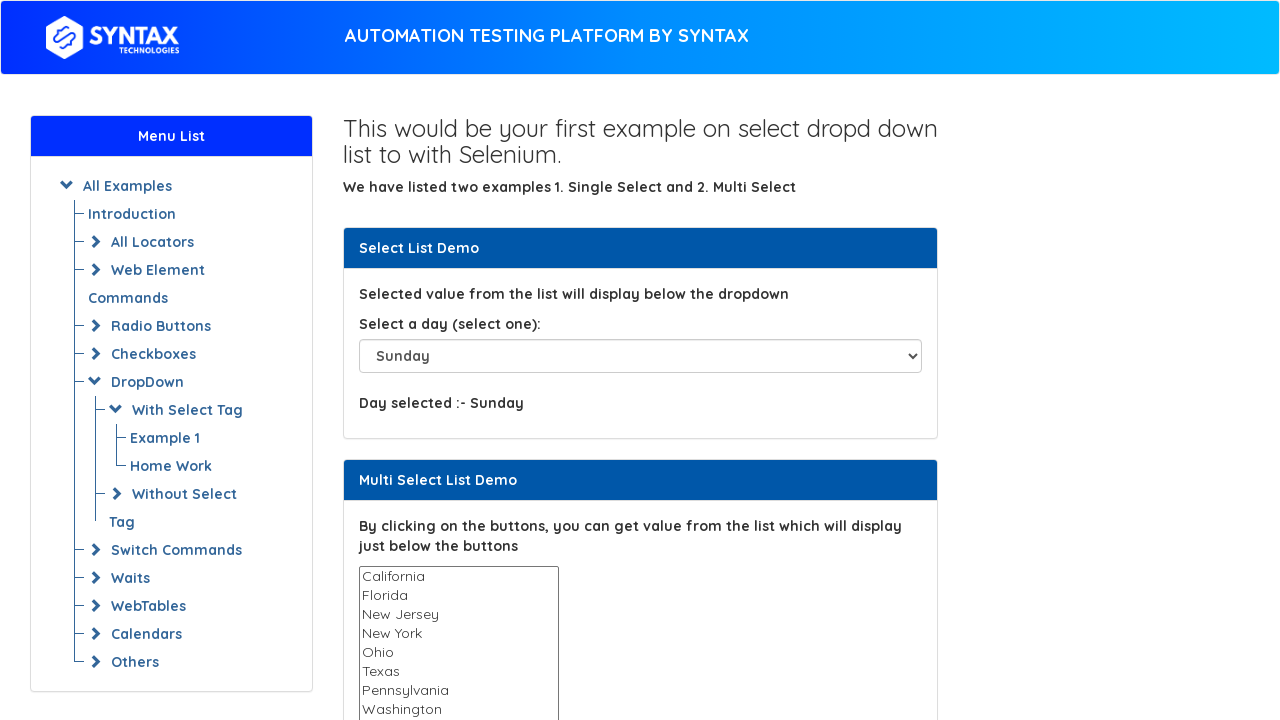

Waited 1 second after selecting 'Sunday'
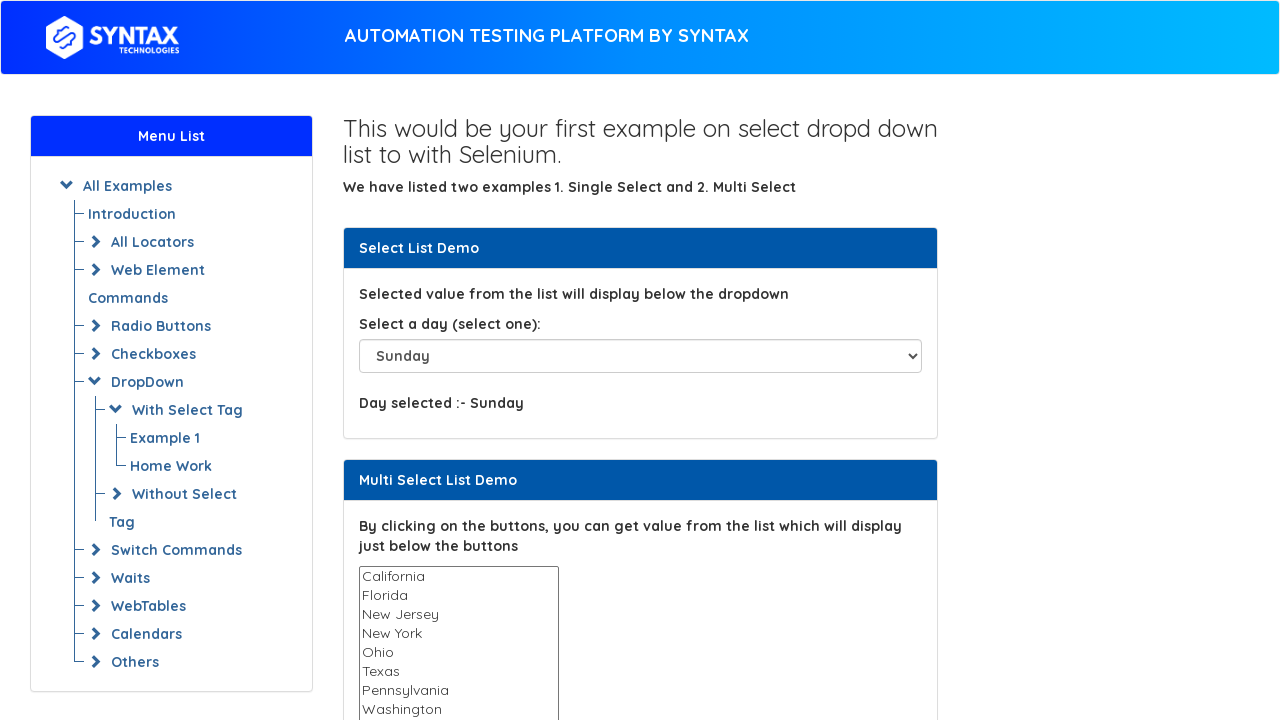

Selected 'Monday' from dropdown on #select-demo
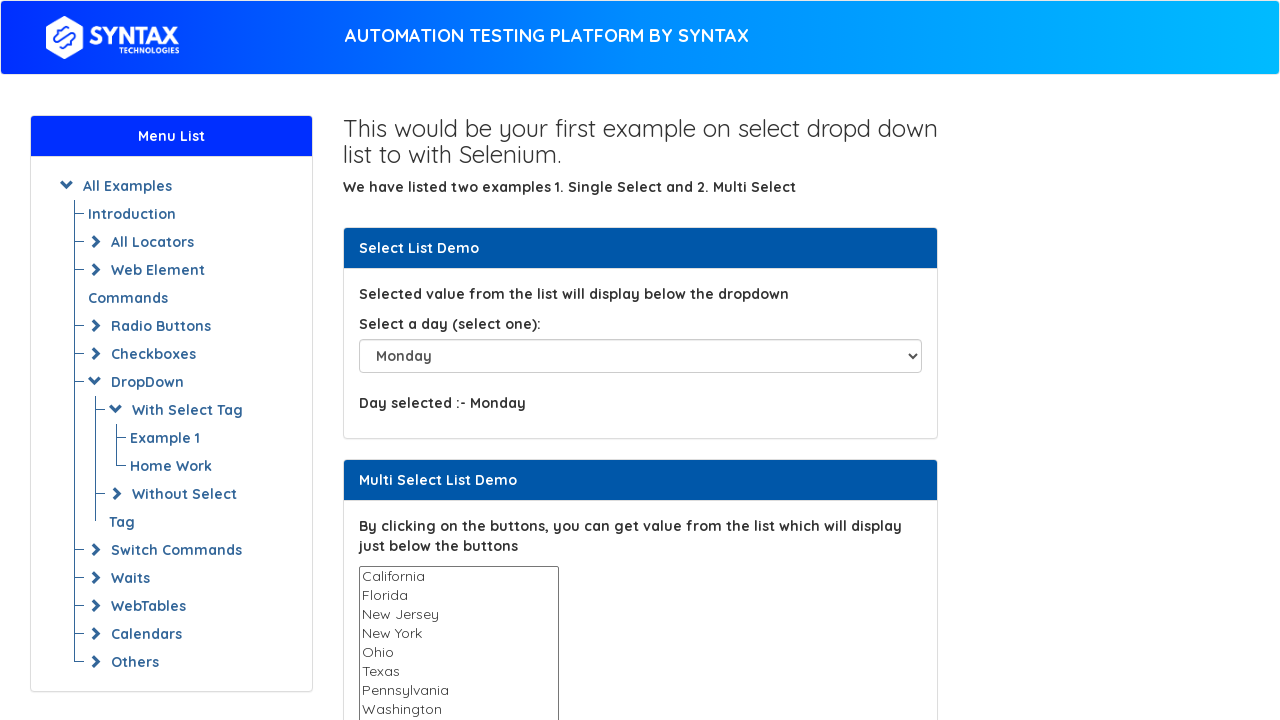

Waited 1 second after selecting 'Monday'
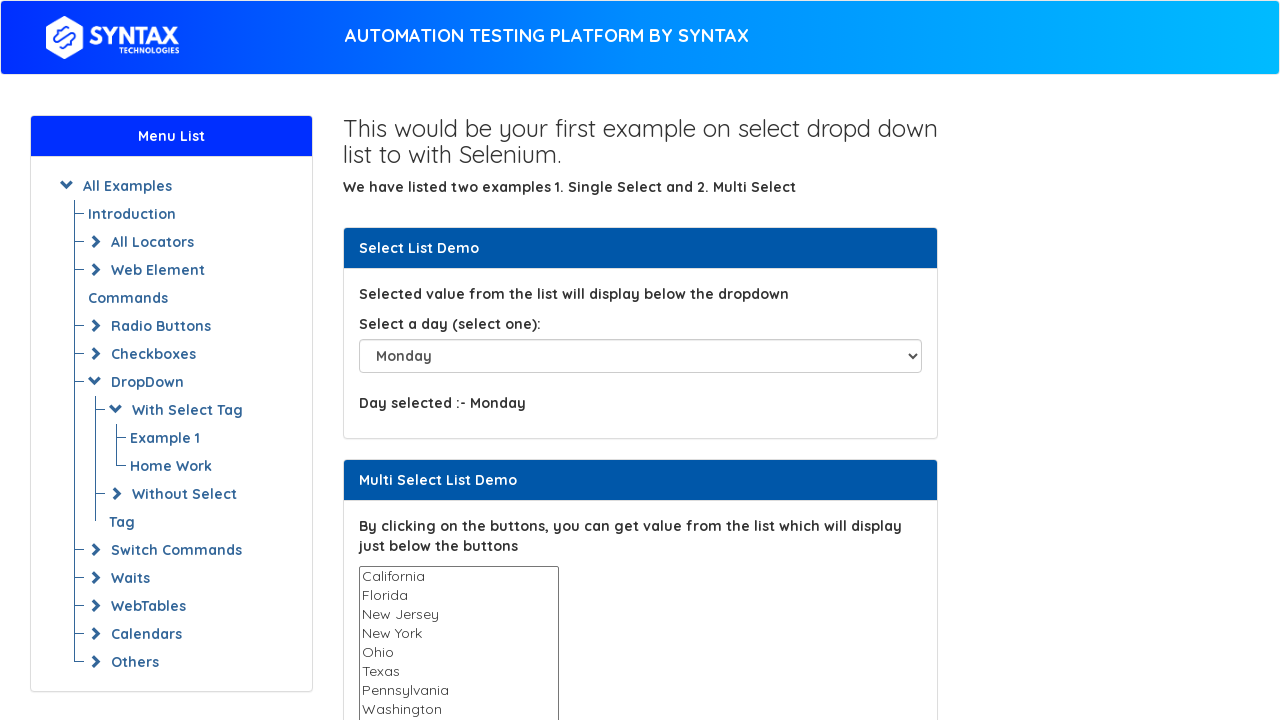

Selected 'Tuesday' from dropdown on #select-demo
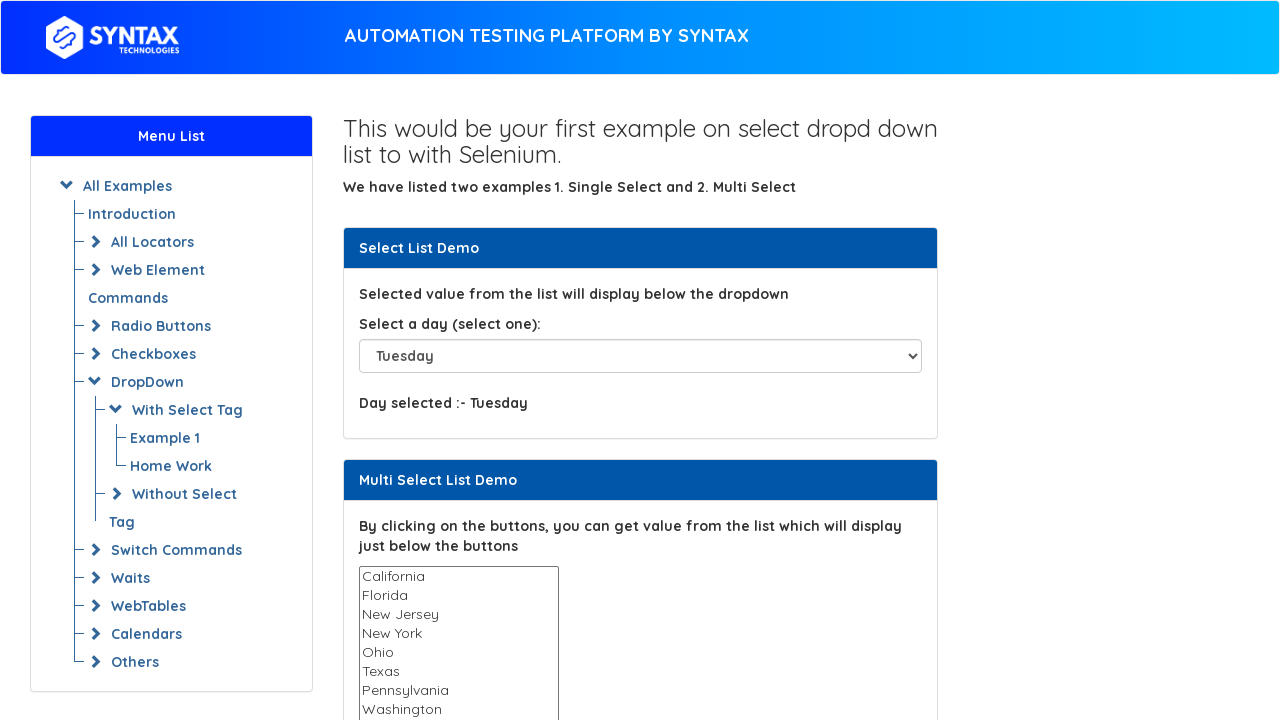

Waited 1 second after selecting 'Tuesday'
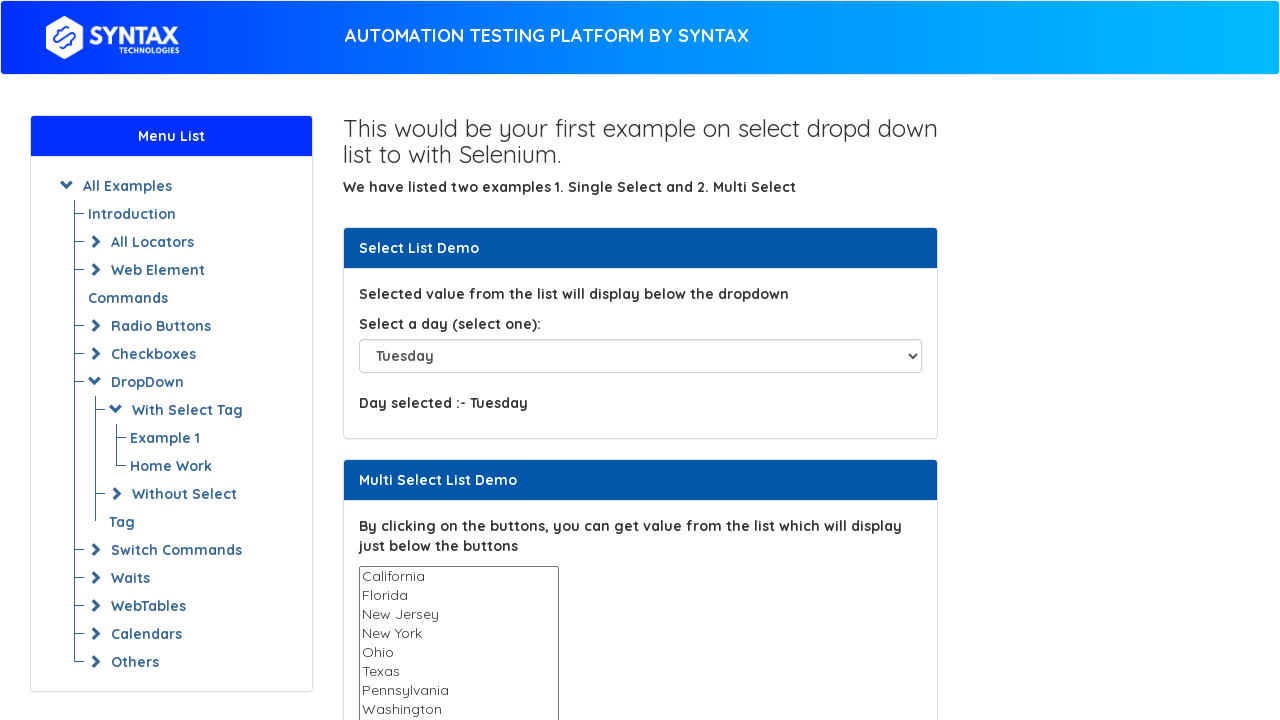

Selected 'Wednesday' from dropdown on #select-demo
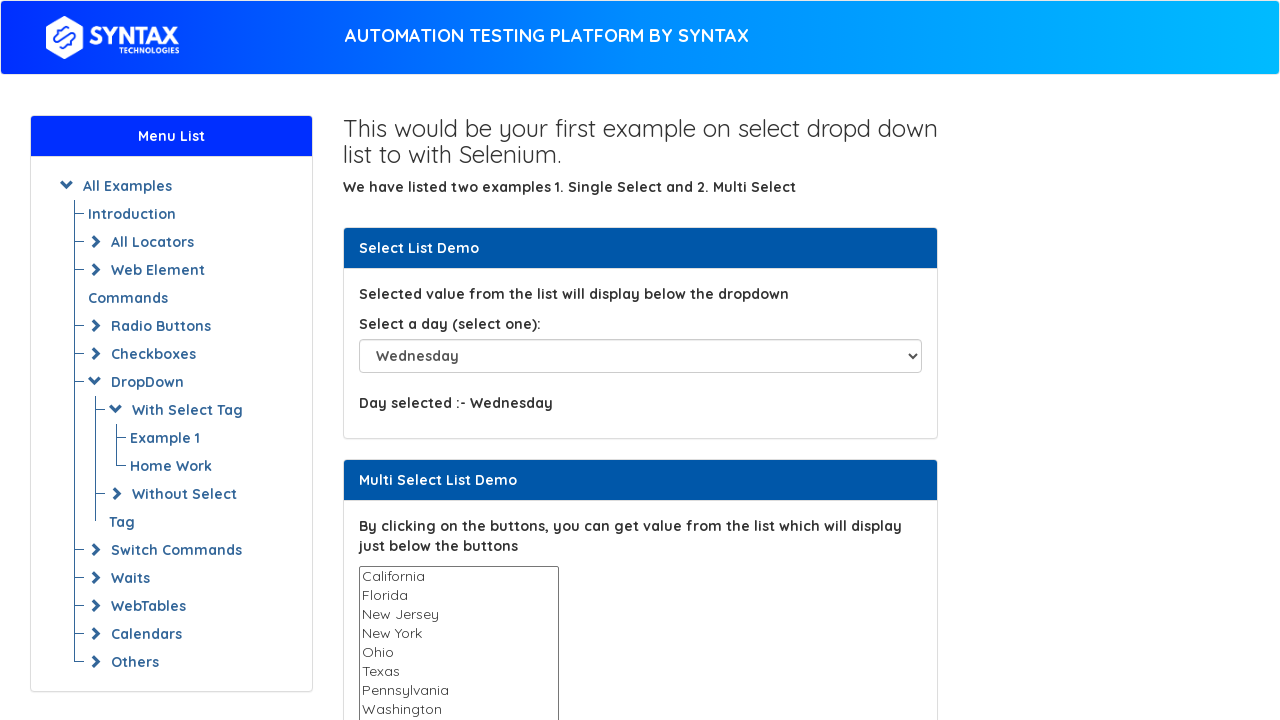

Waited 1 second after selecting 'Wednesday'
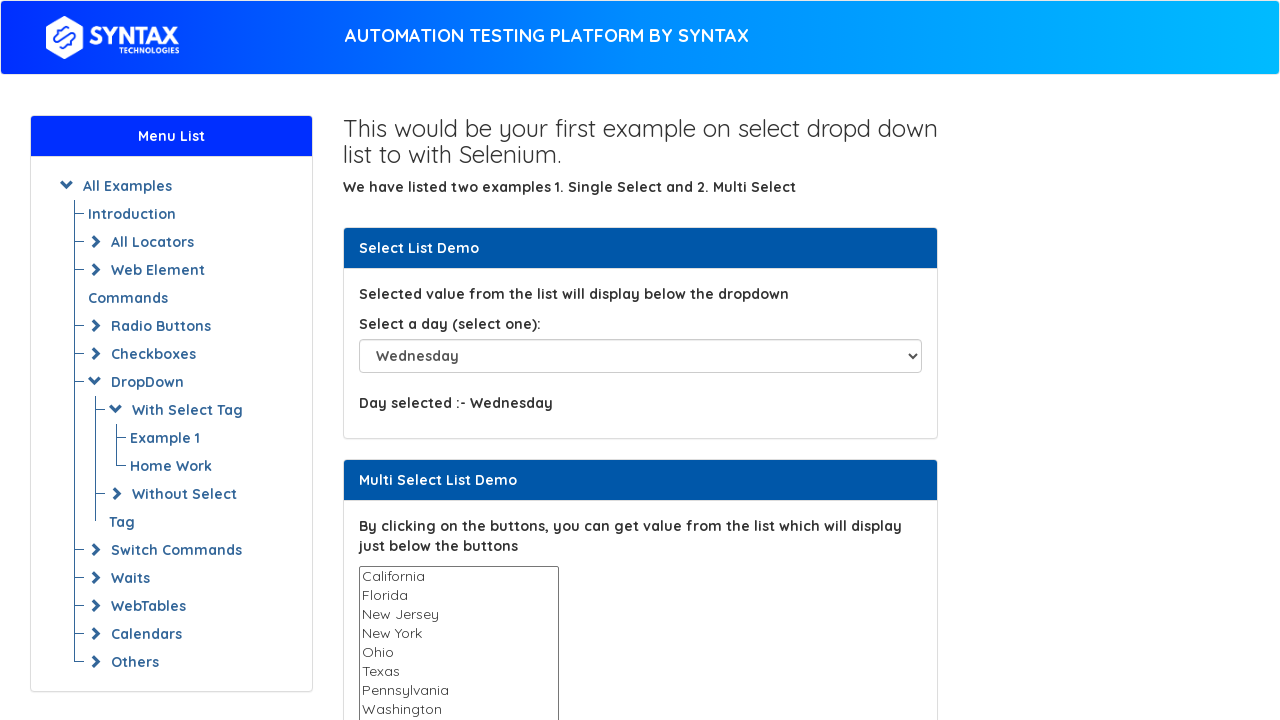

Selected 'Thursday' from dropdown on #select-demo
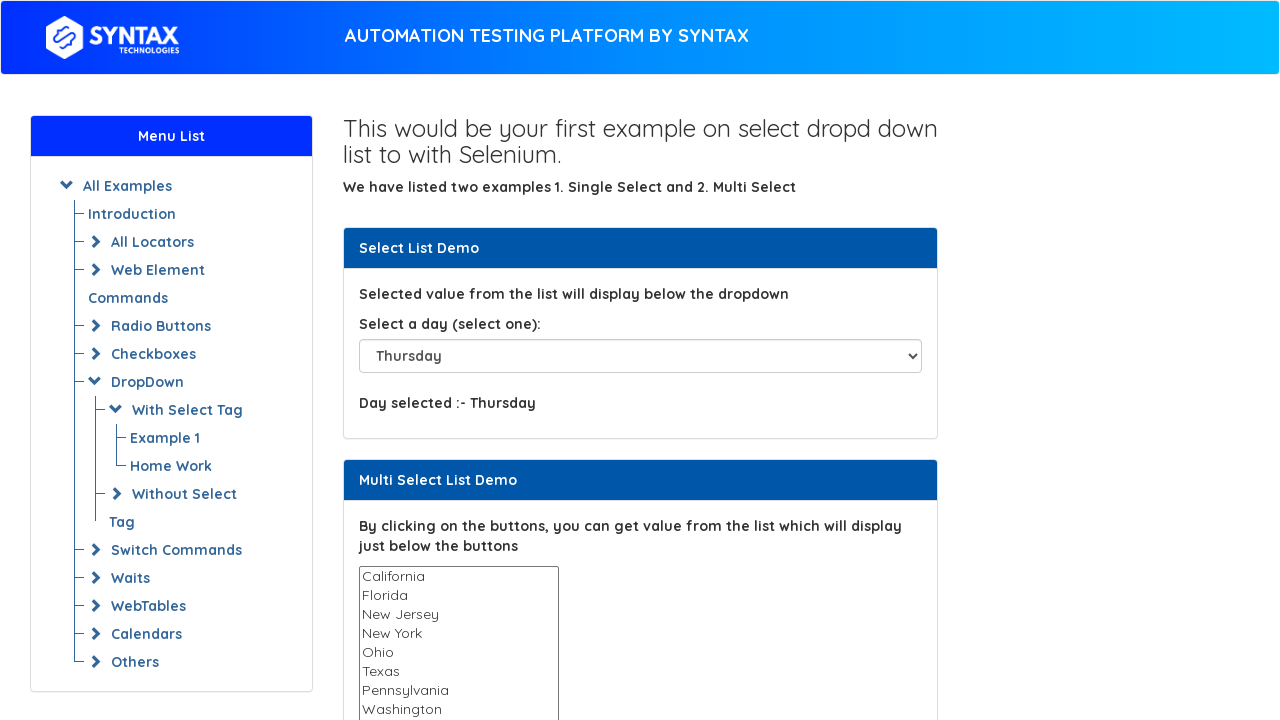

Waited 1 second after selecting 'Thursday'
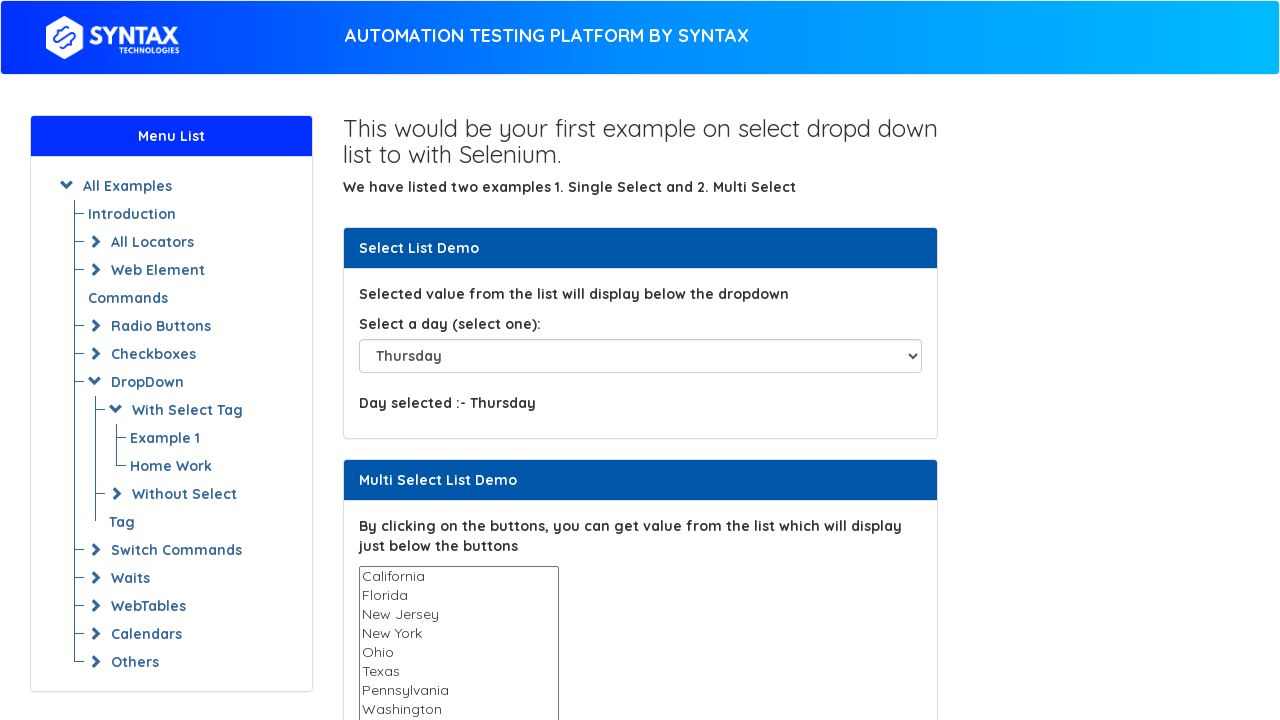

Selected 'Friday' from dropdown on #select-demo
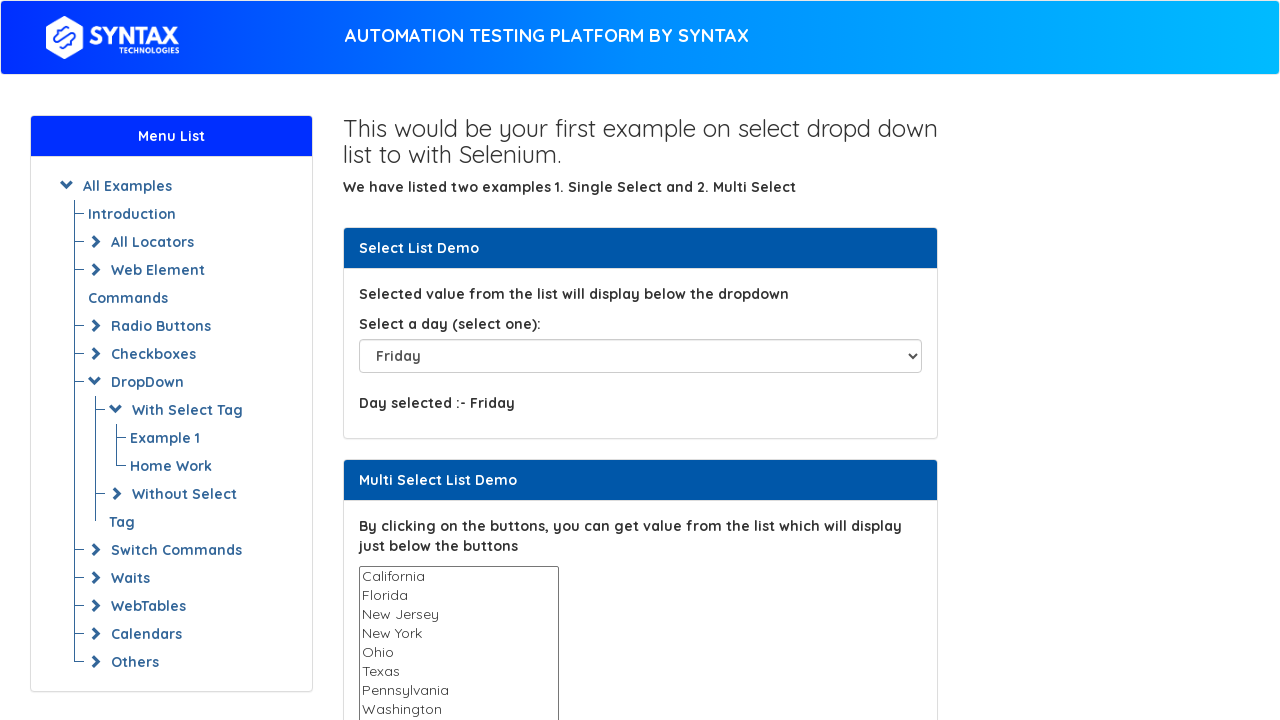

Waited 1 second after selecting 'Friday'
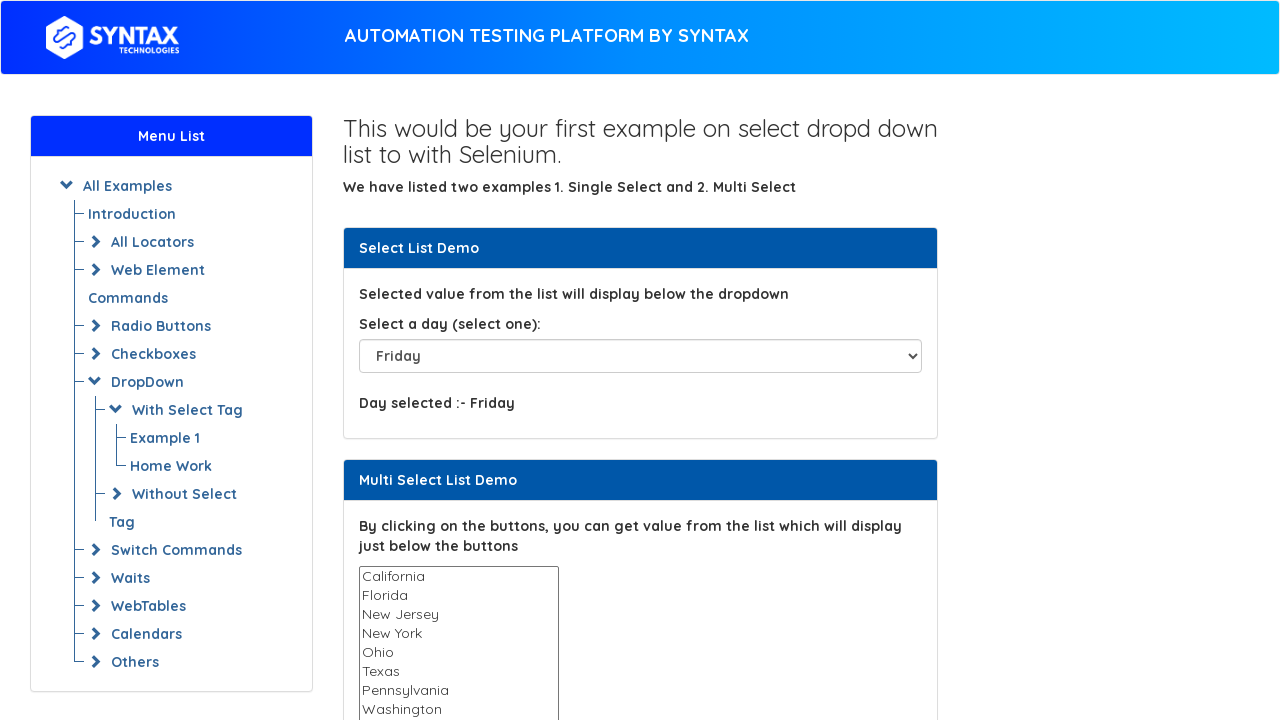

Selected 'Saturday' from dropdown on #select-demo
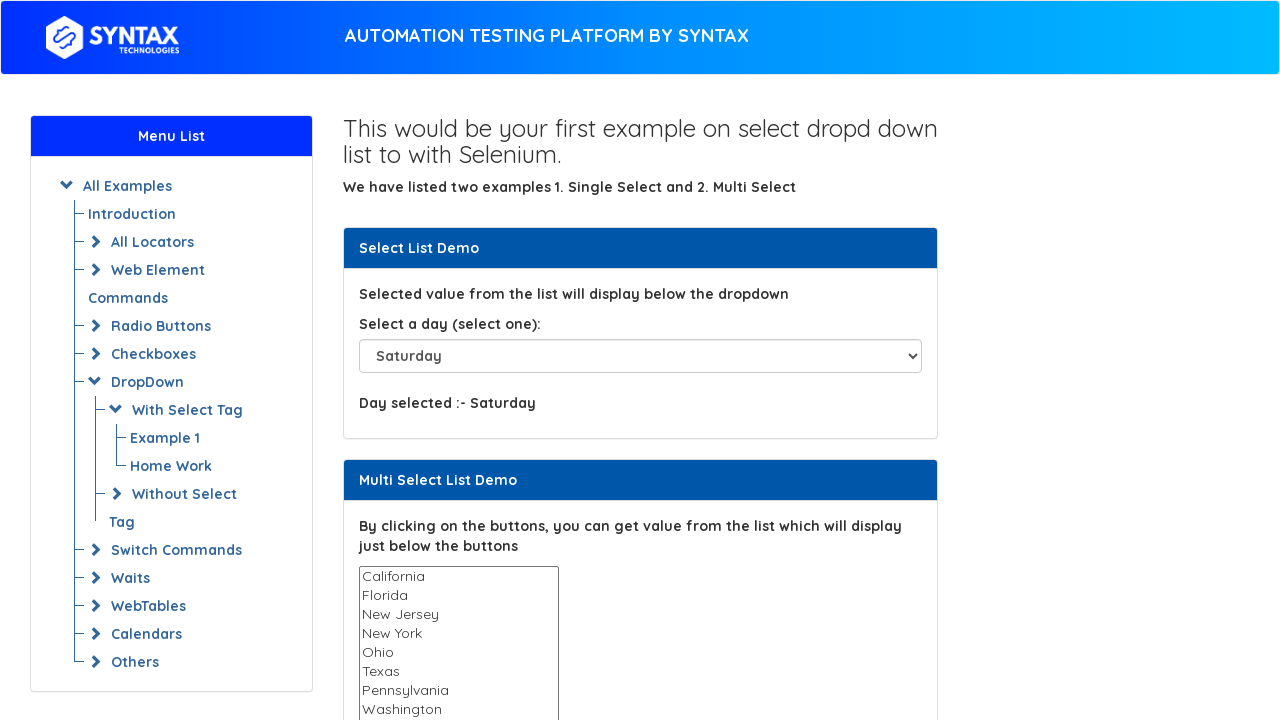

Waited 1 second after selecting 'Saturday'
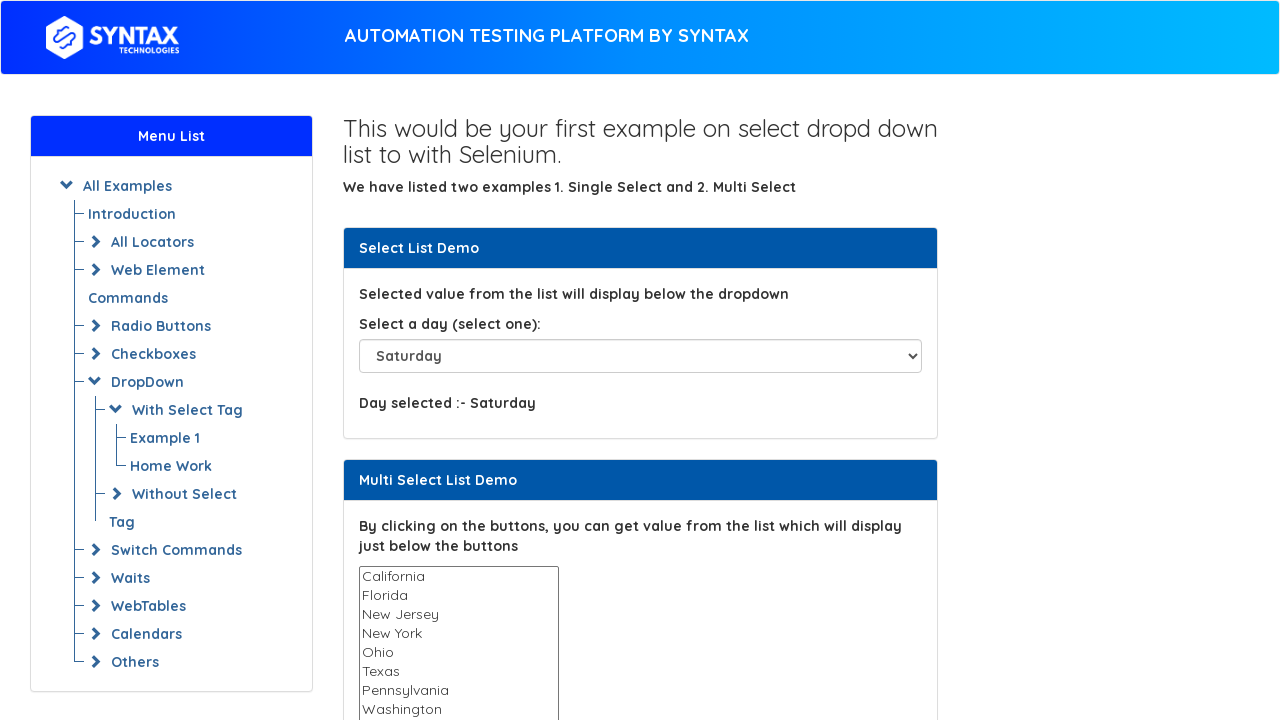

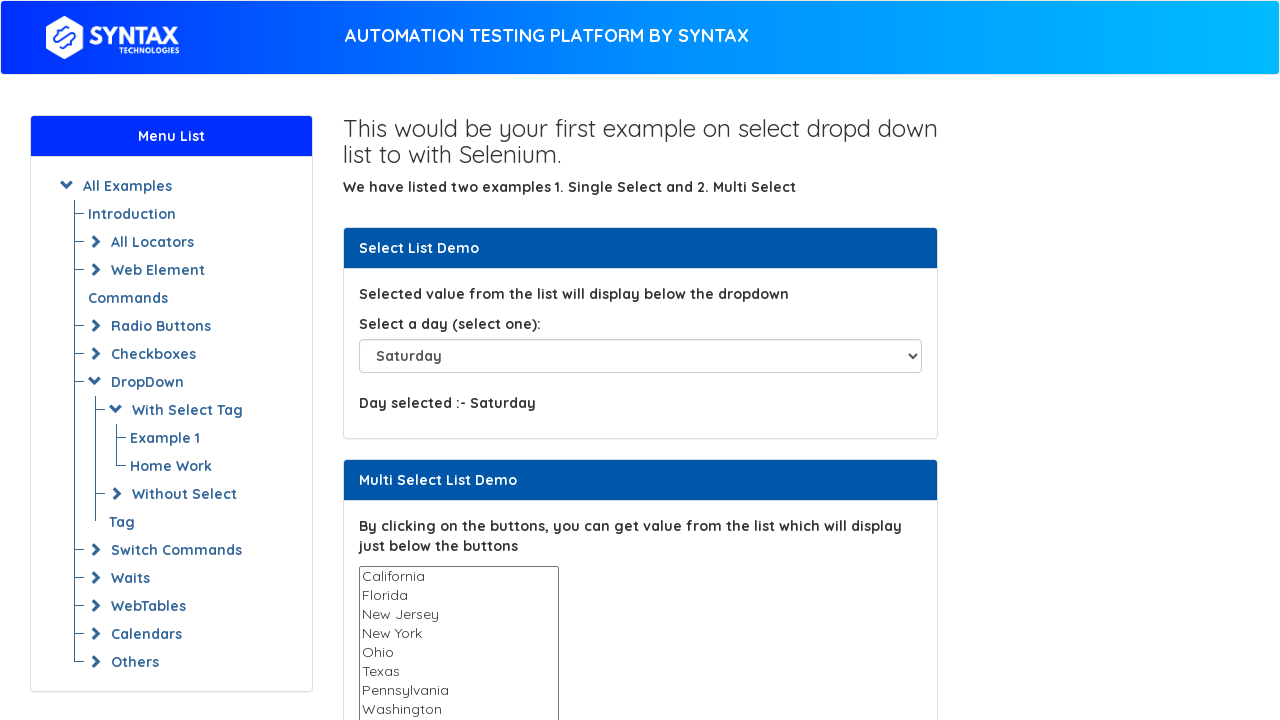